Tests table interaction functionality by verifying table structure (rows and columns), reading cell values, sorting the table by clicking a header, and verifying the sorted result.

Starting URL: https://v1.training-support.net/selenium/tables

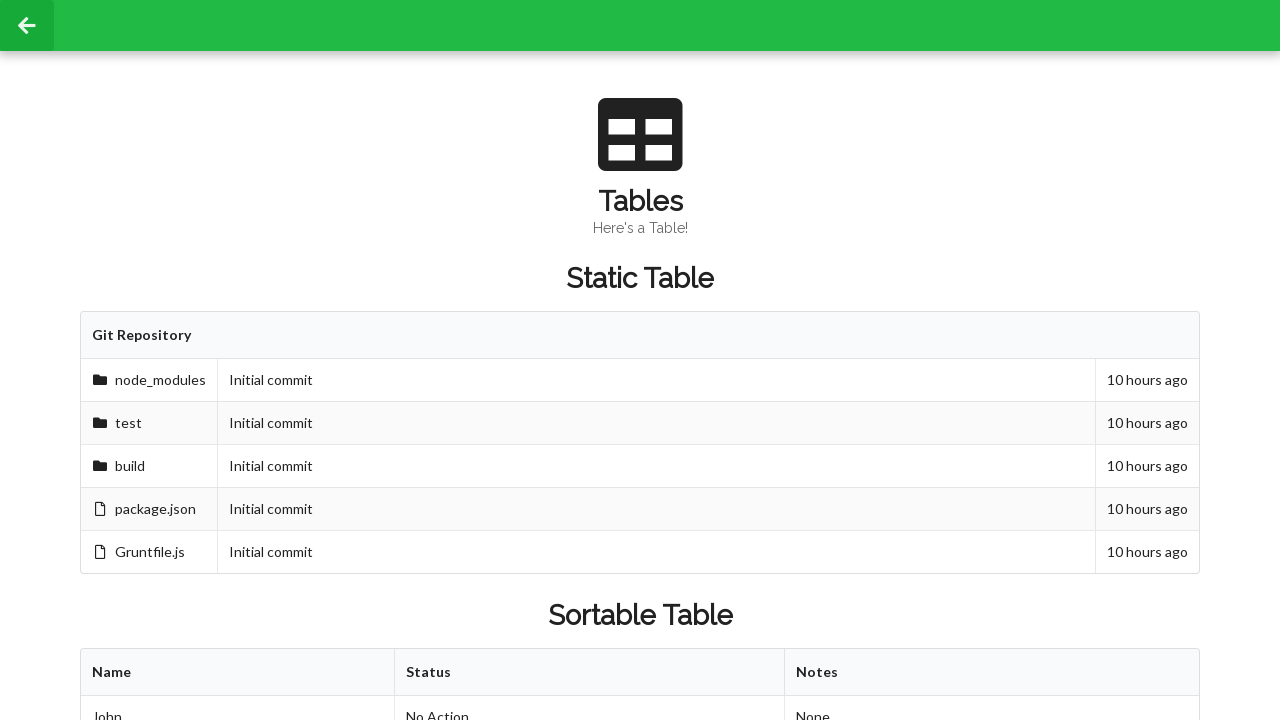

Waited for sortable table to be present
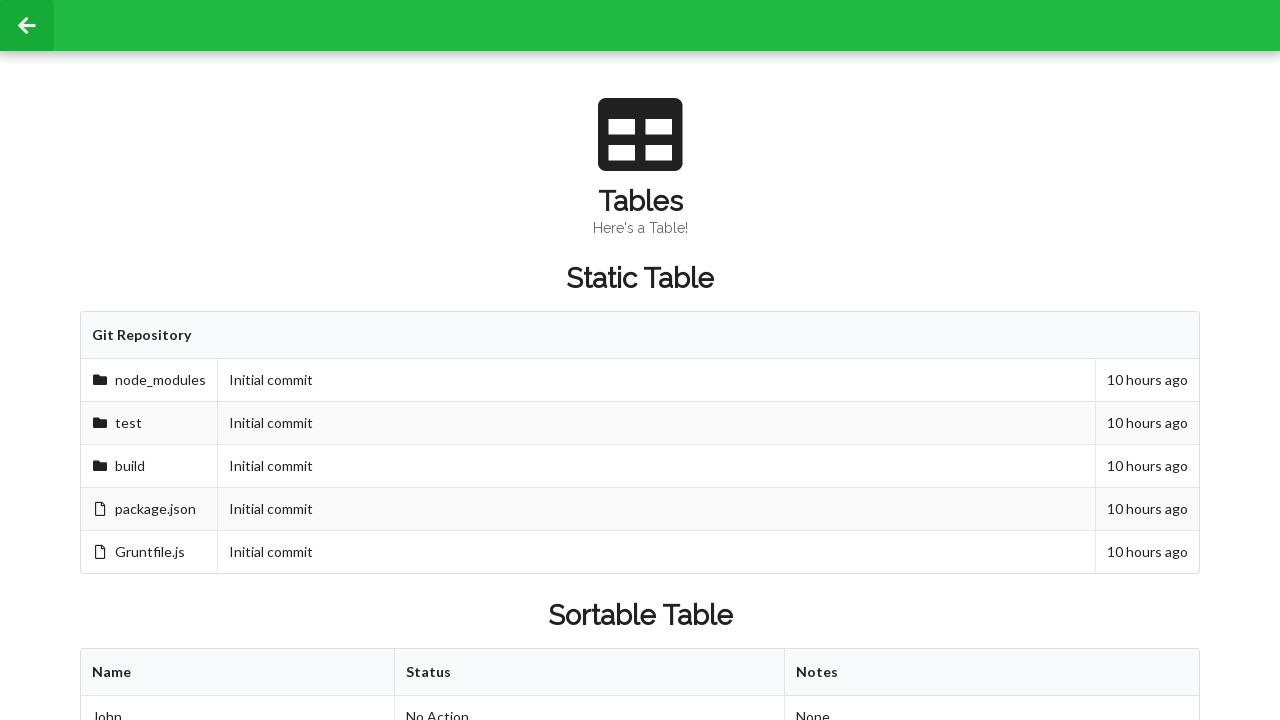

Retrieved column count from table - found 3 columns
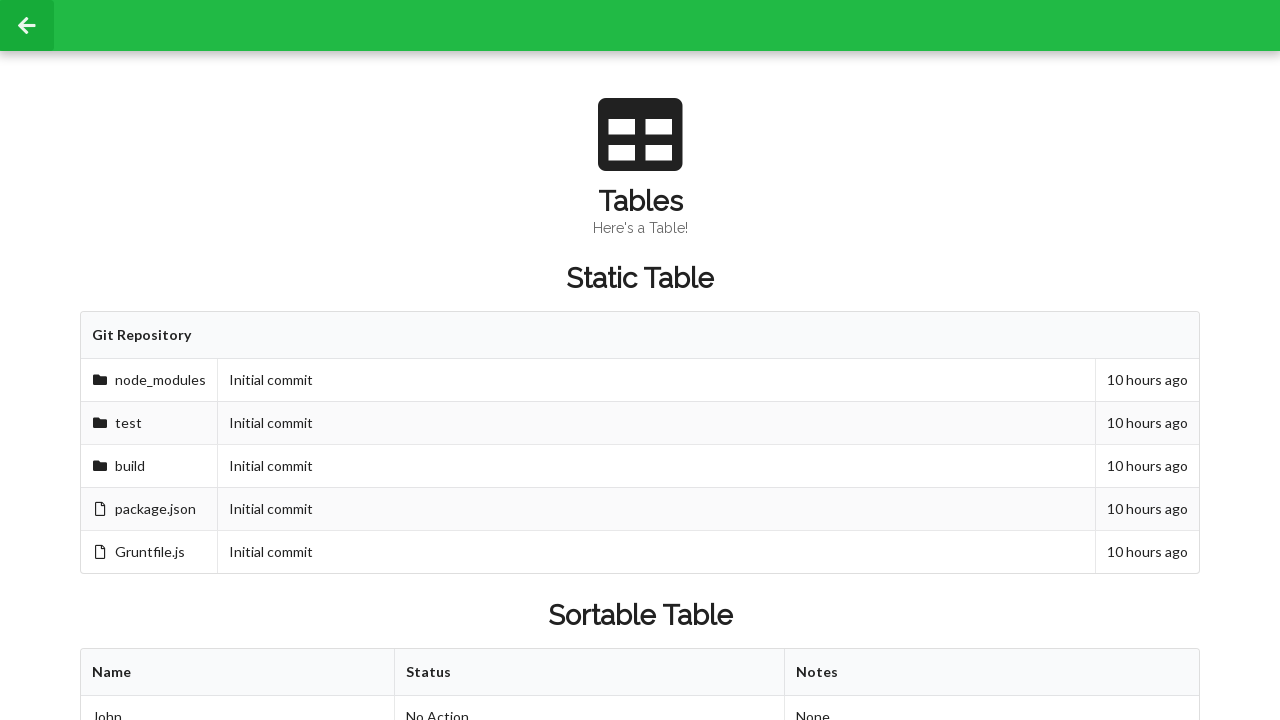

Retrieved row count from table - found 3 rows
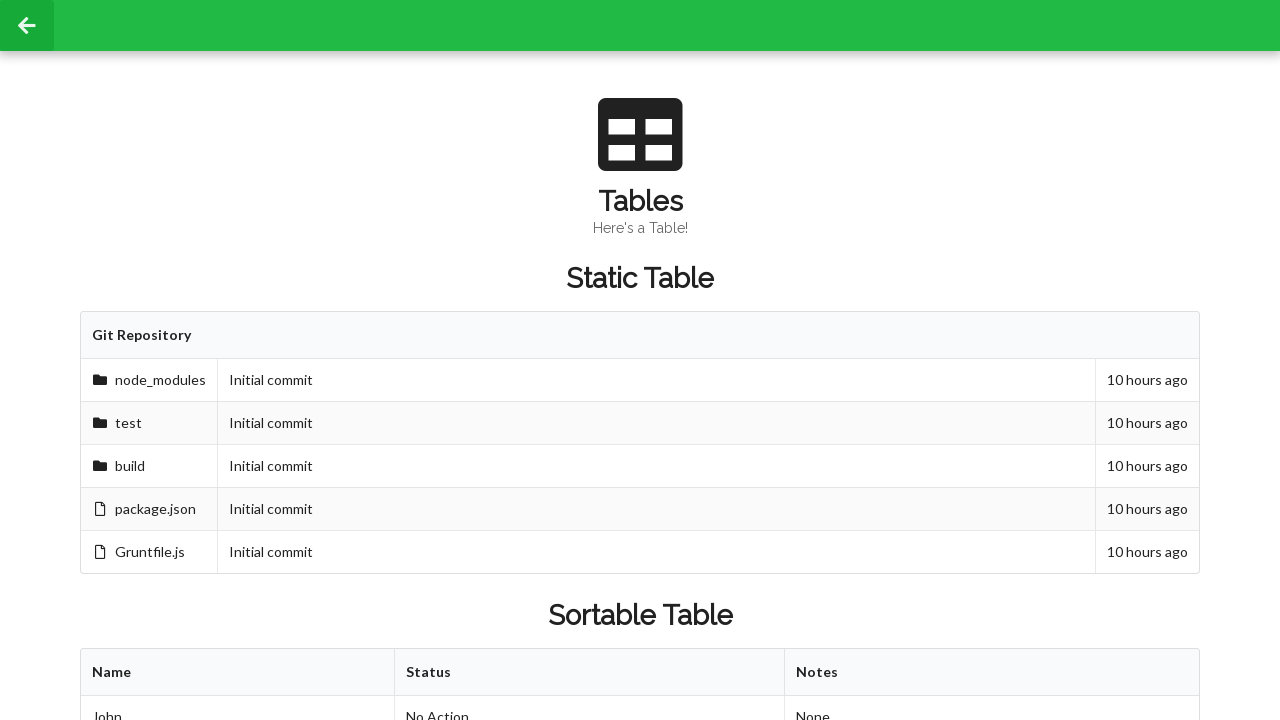

Retrieved cell value before sorting from second row, second column: Approved
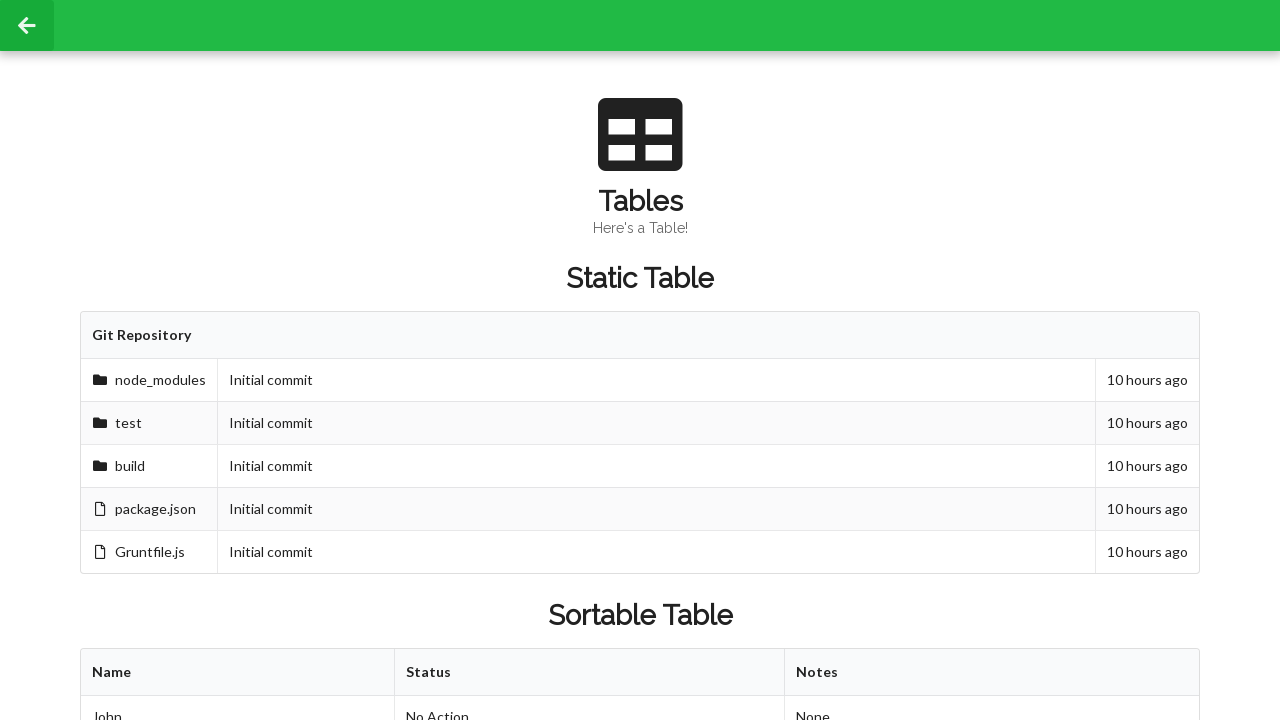

Clicked on first column header to sort table at (238, 673) on xpath=//table[@id='sortableTable']/thead/tr/th
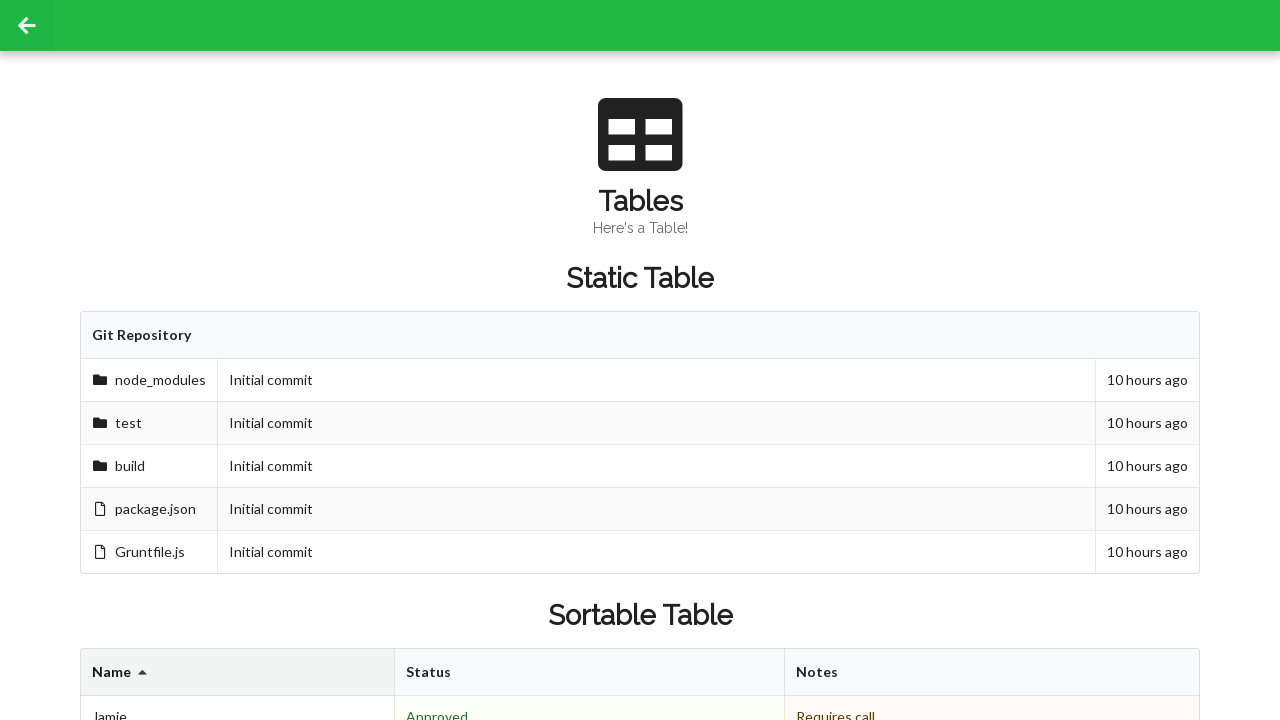

Waited 500ms for table to re-render after sorting
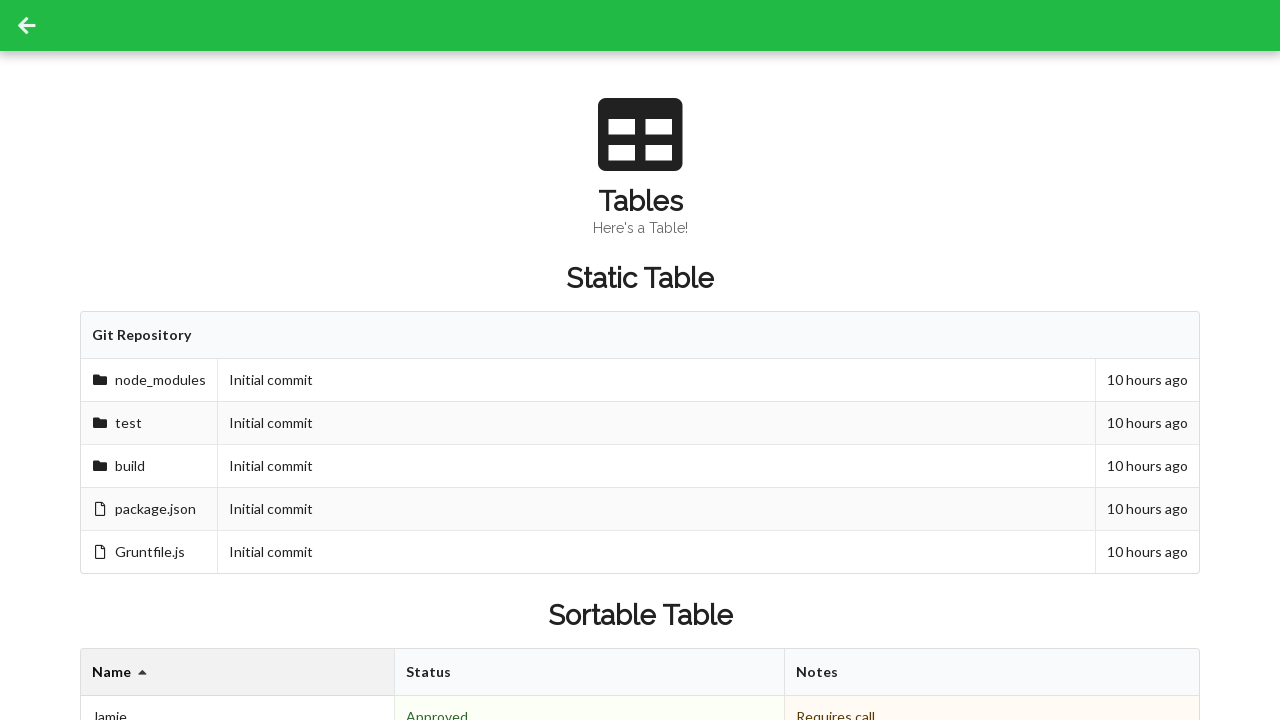

Retrieved cell value after sorting from second row, second column: Denied
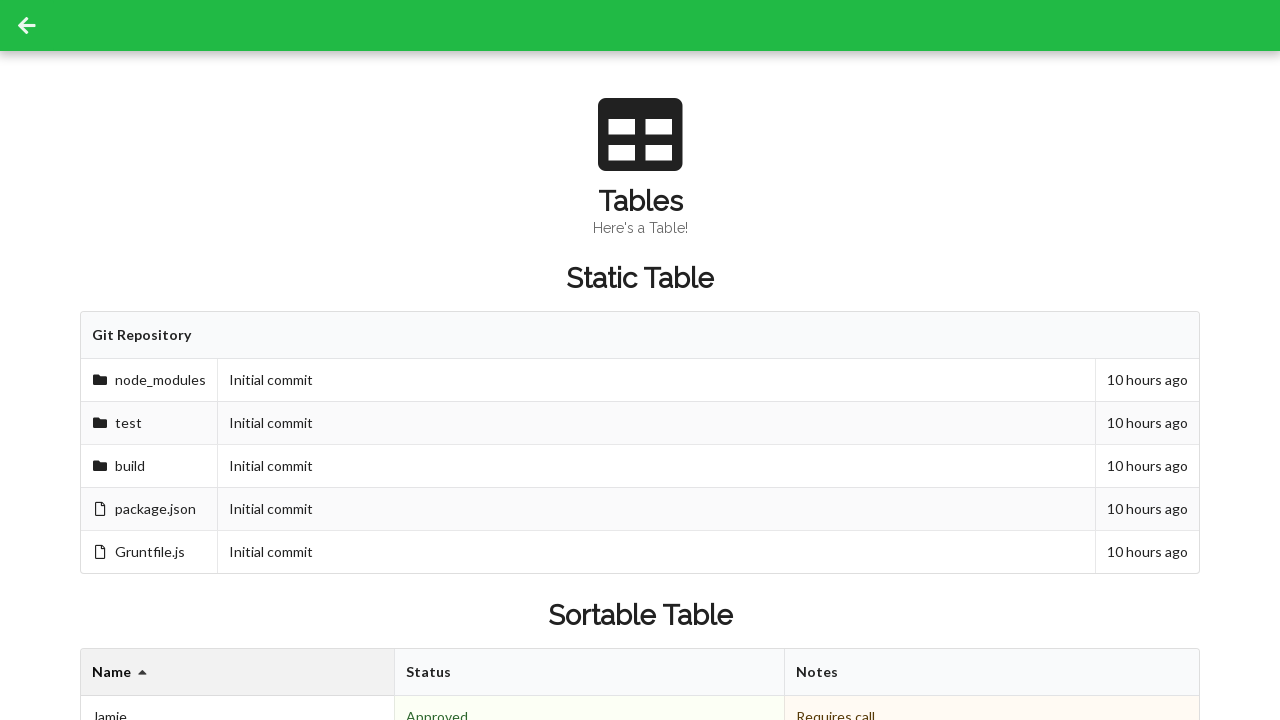

Retrieved footer cell values - found 3 footer cells
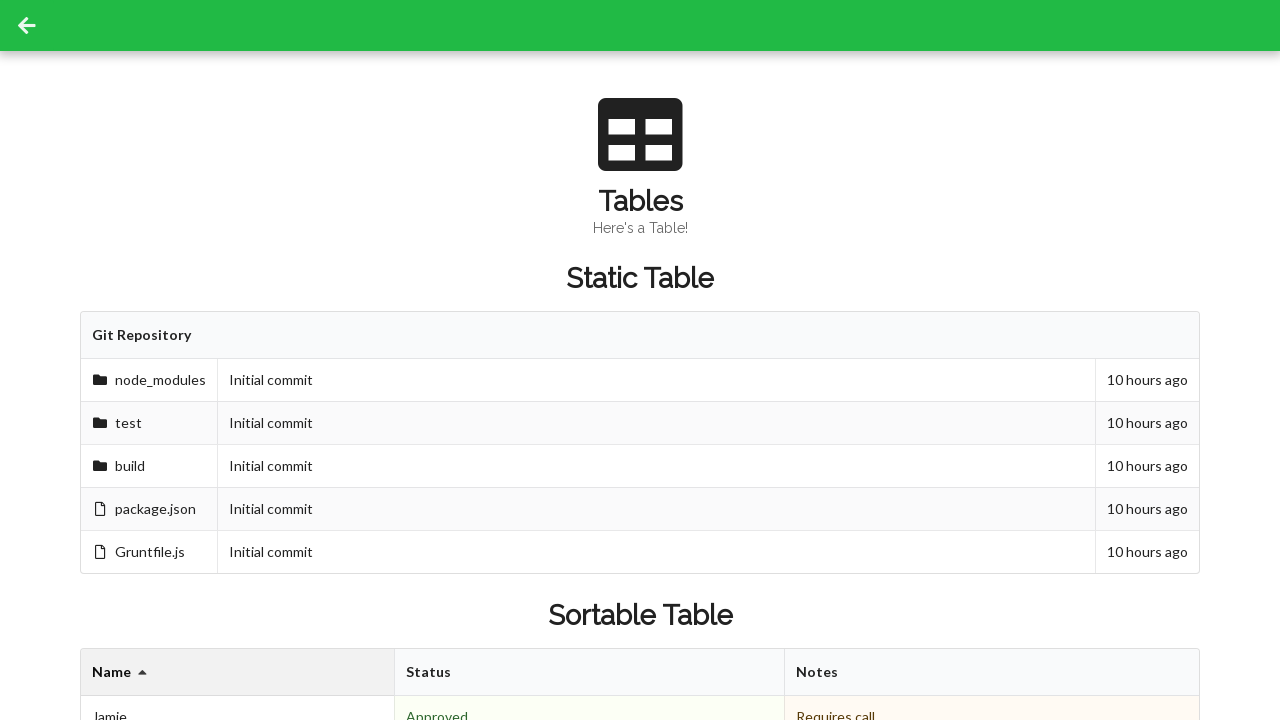

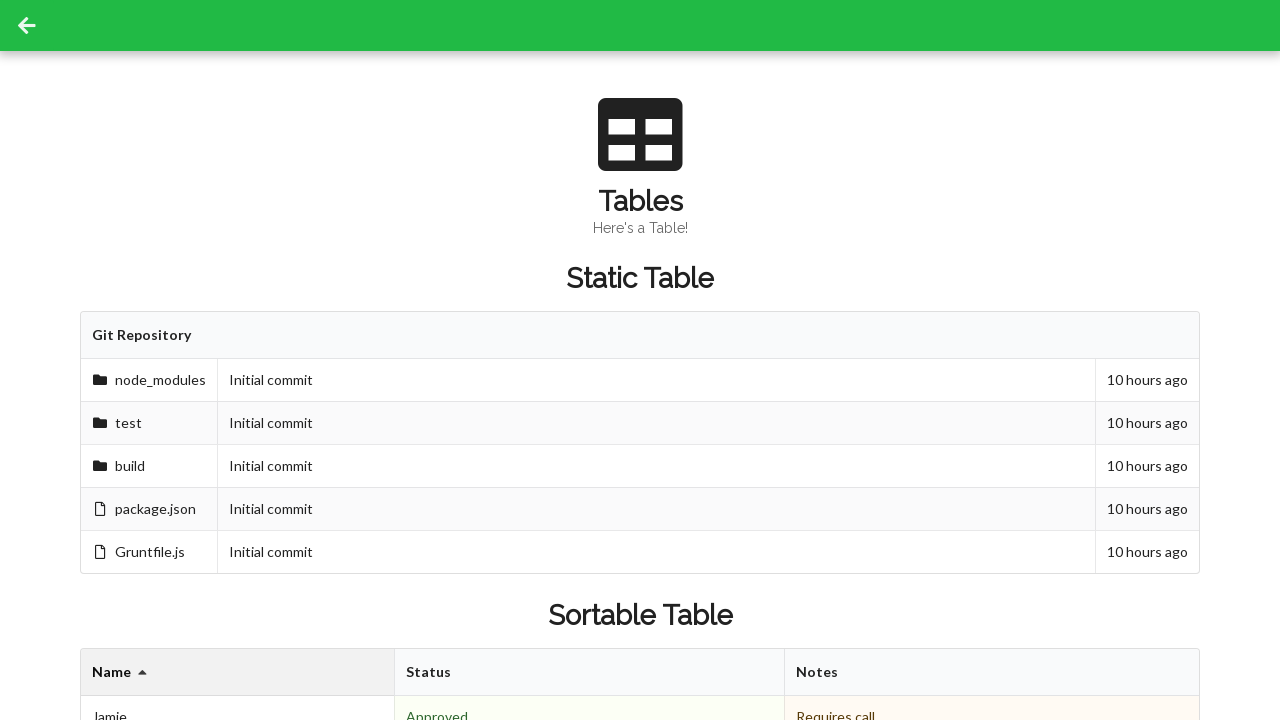